Tests JavaScript confirm alert by clicking a button that triggers a confirm dialog, verifying the message, dismissing it, and verifying the cancel result

Starting URL: https://automationfc.github.io/basic-form/index.html

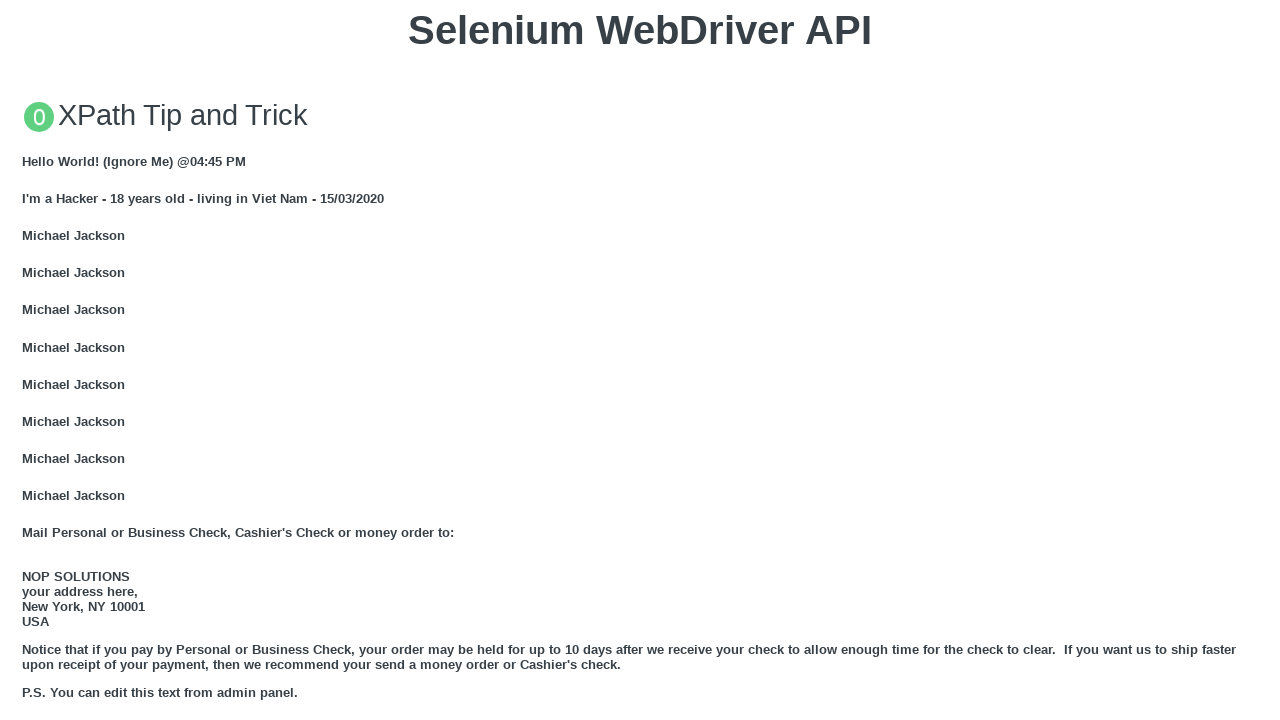

Set up dialog handler to dismiss confirm alert and verify message
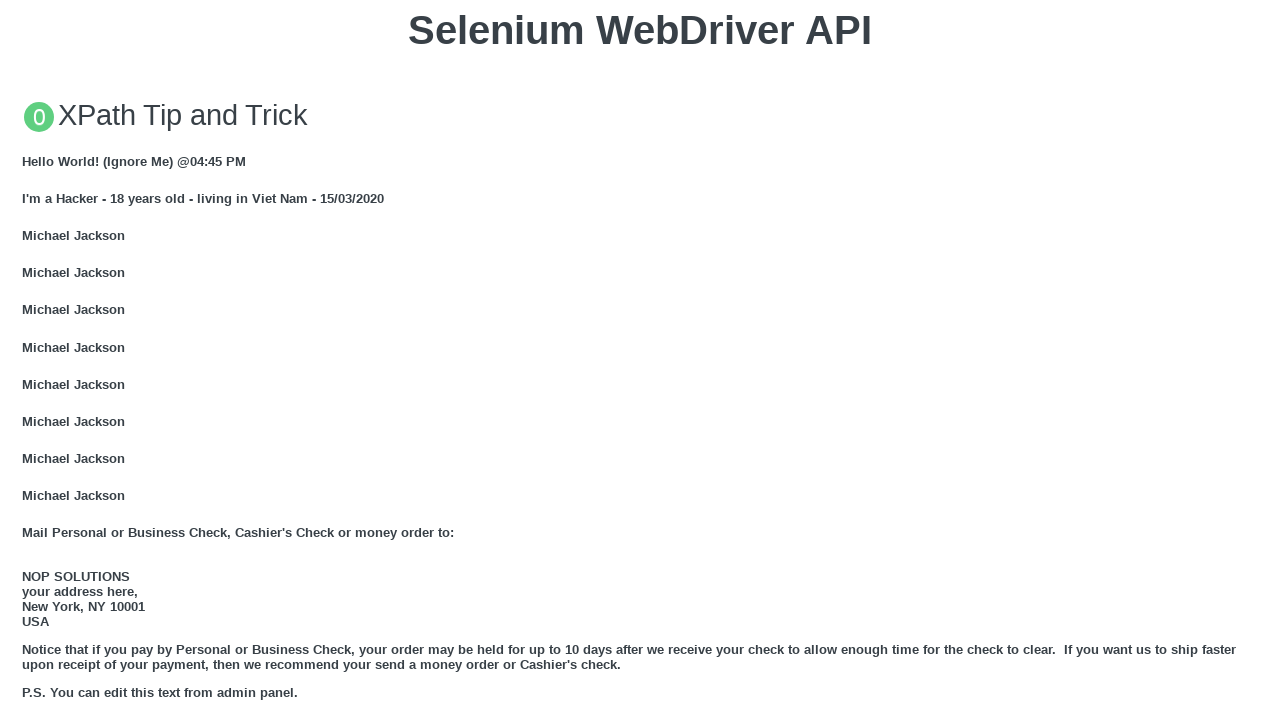

Clicked button to trigger JS confirm dialog at (640, 360) on xpath=//button[text()='Click for JS Confirm']
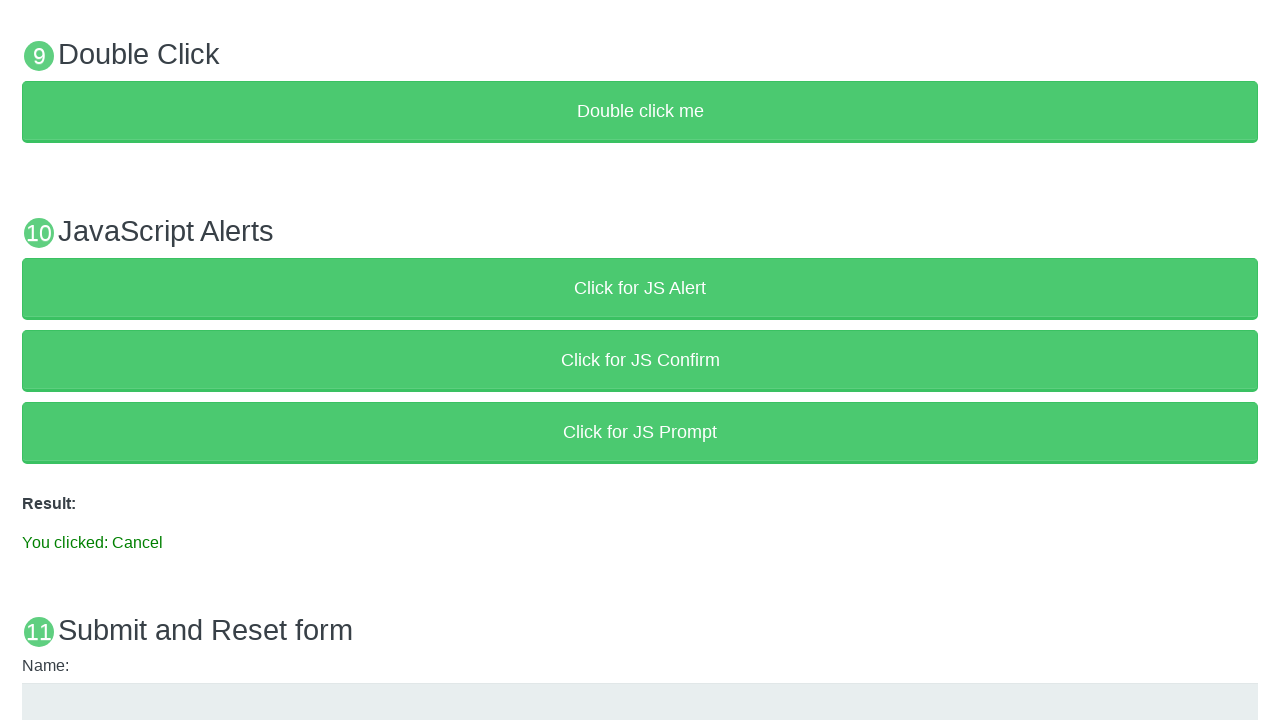

Waited for result element to appear
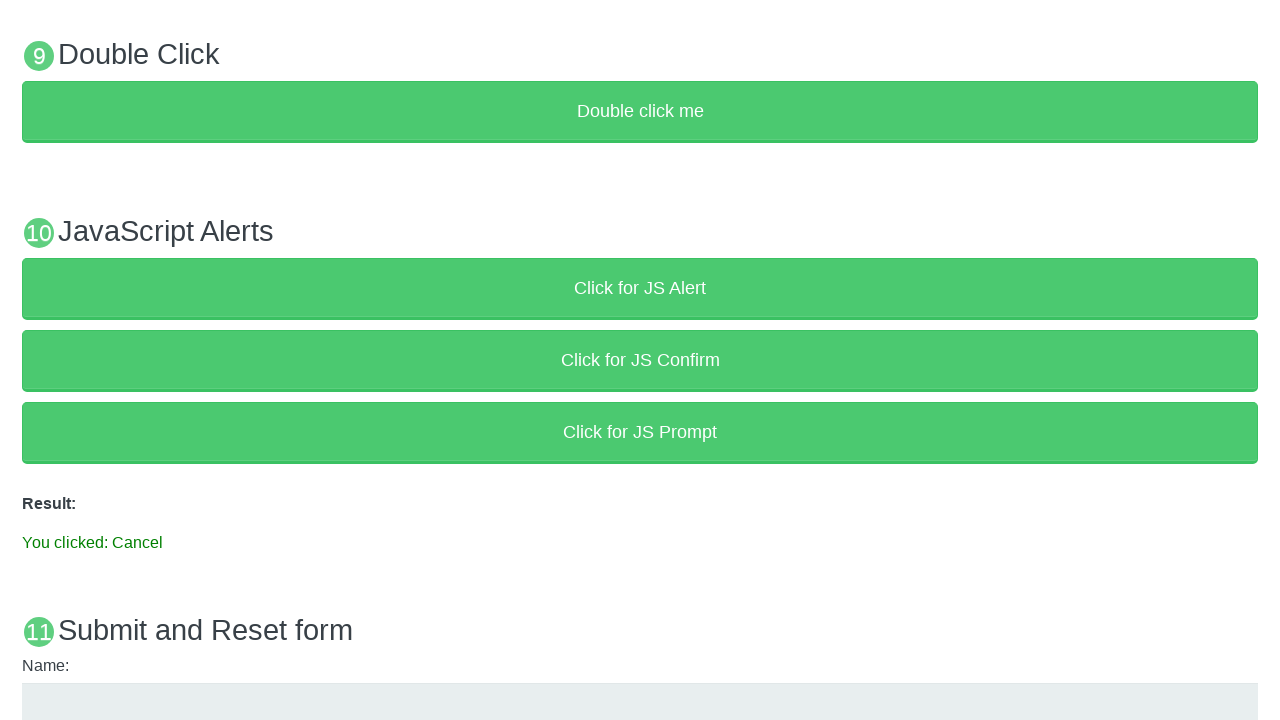

Verified that dismiss action resulted in 'You clicked: Cancel' message
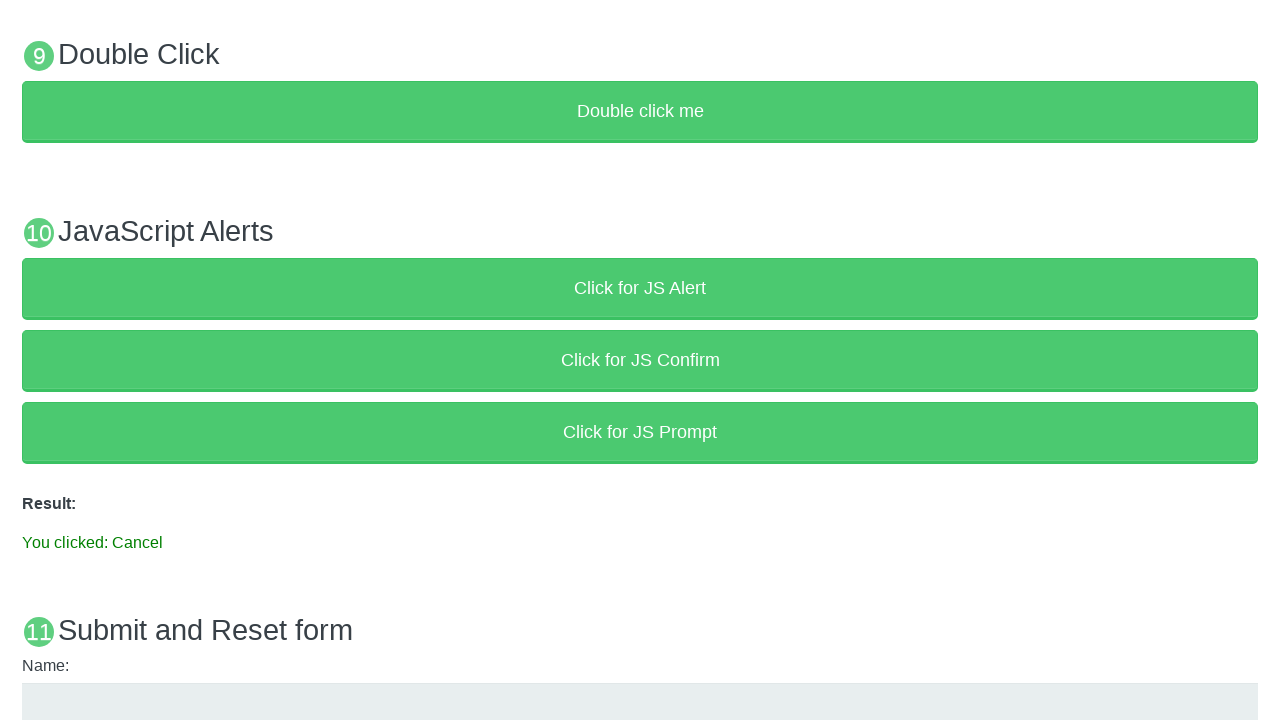

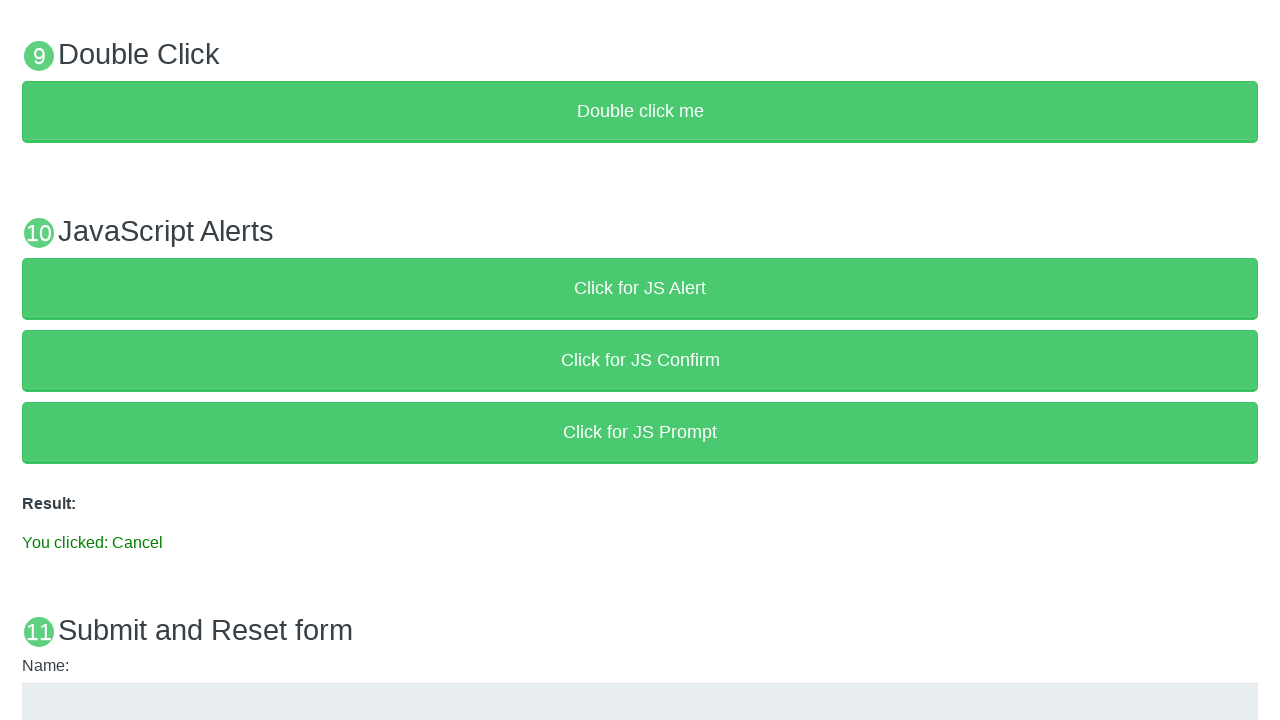